Tests clearing the complete state of all items by checking and unchecking toggle-all

Starting URL: https://demo.playwright.dev/todomvc

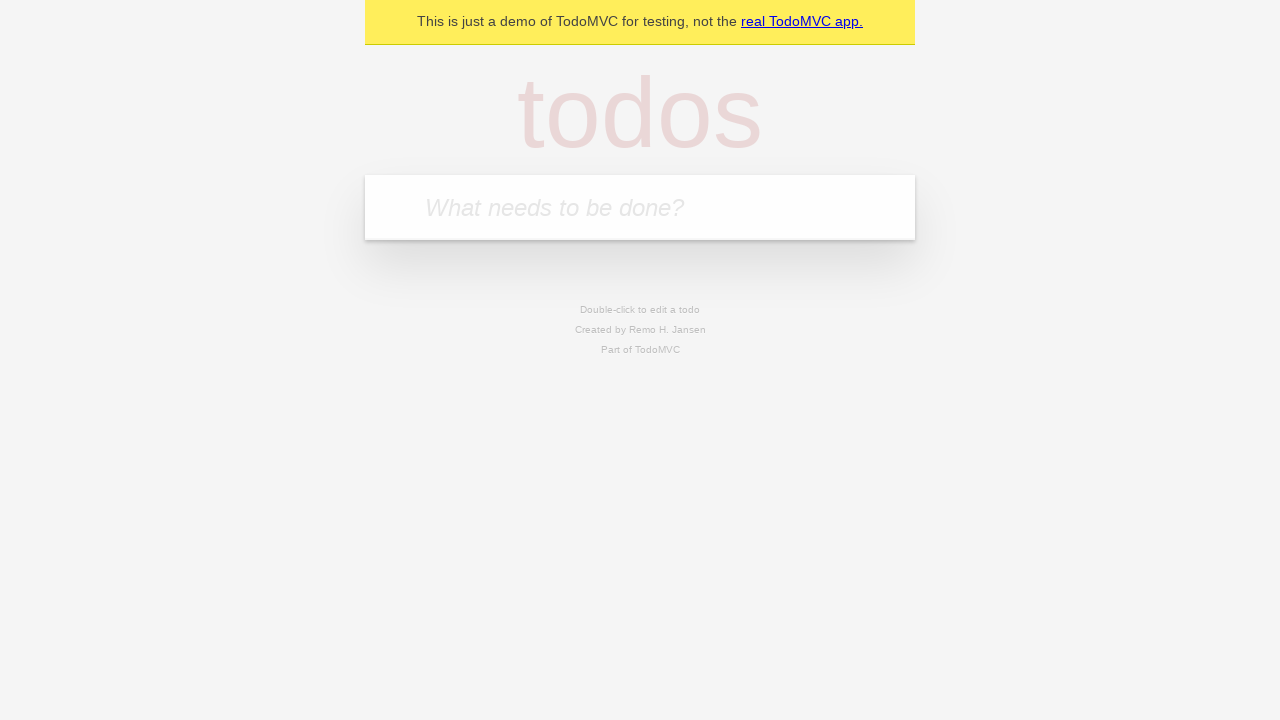

Filled first todo item with 'buy some cheese' on .new-todo
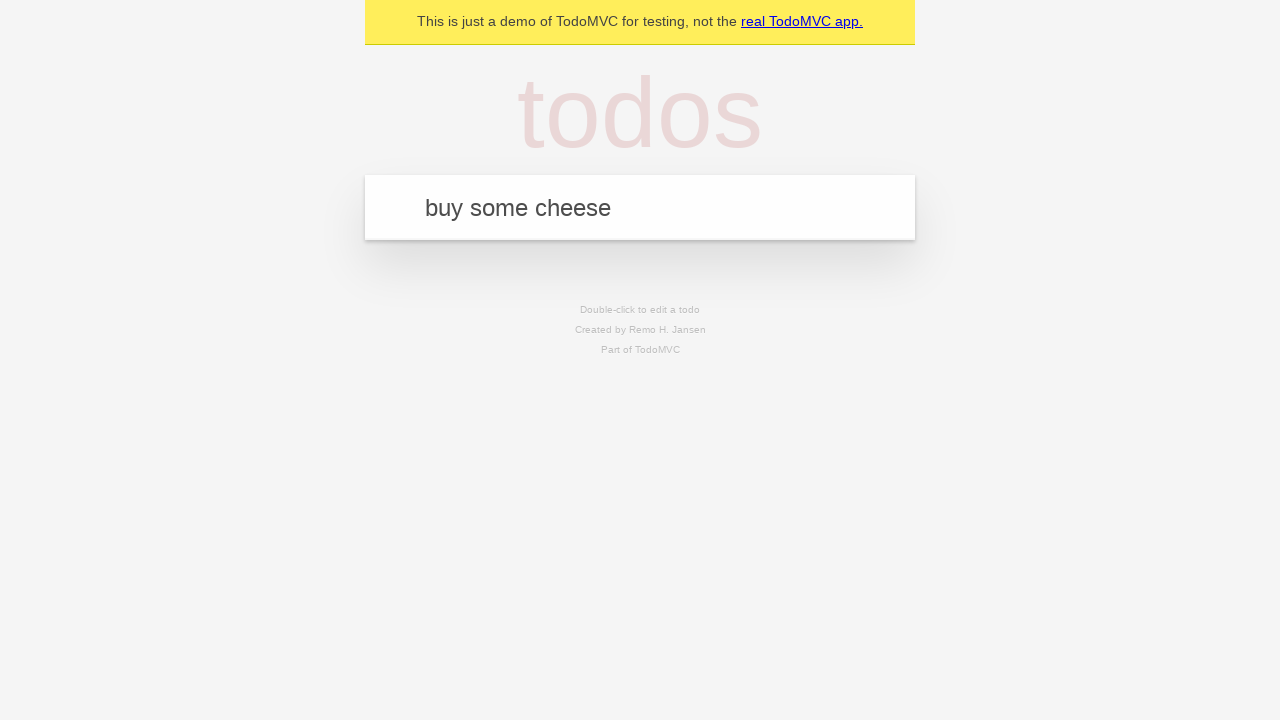

Pressed Enter to add first todo item on .new-todo
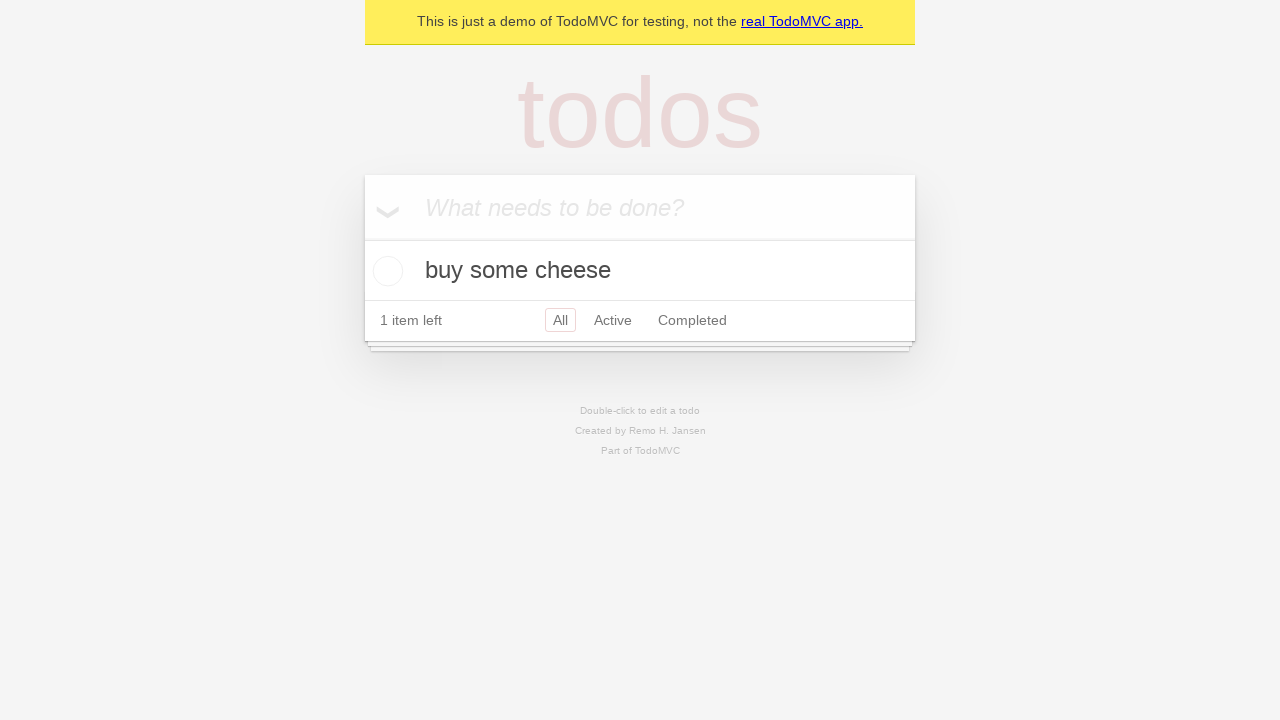

Filled second todo item with 'feed the cat' on .new-todo
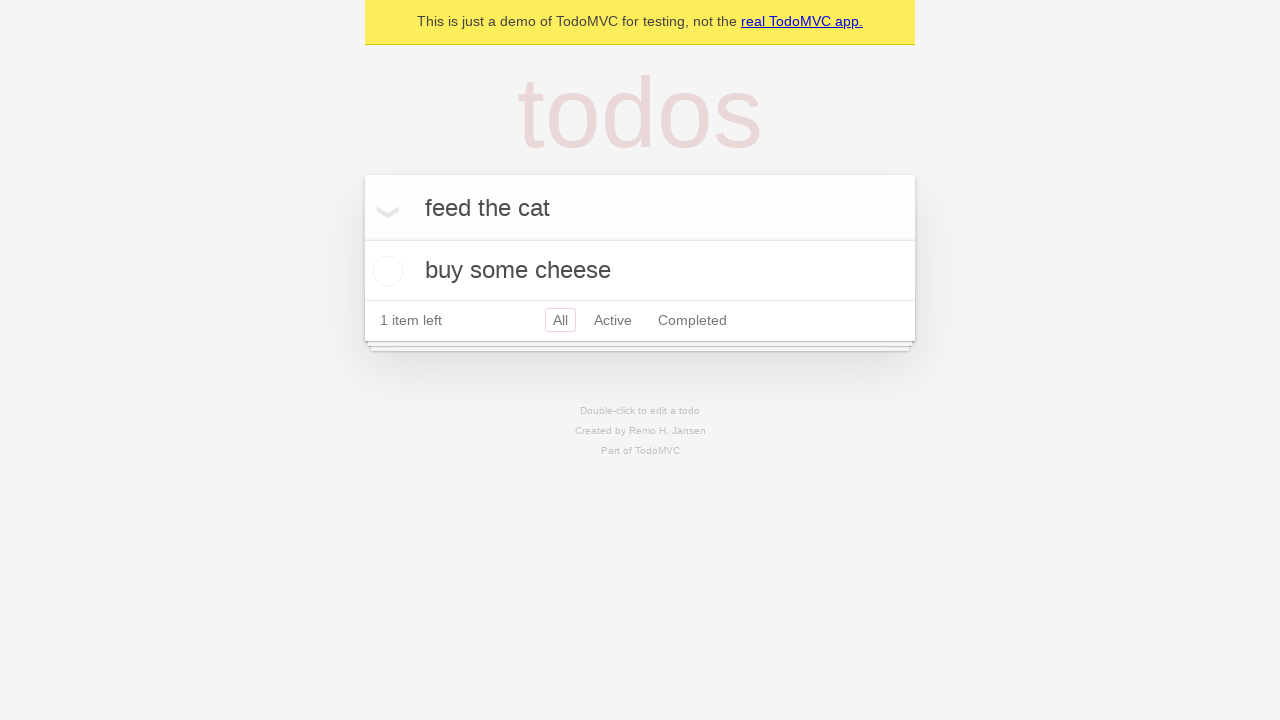

Pressed Enter to add second todo item on .new-todo
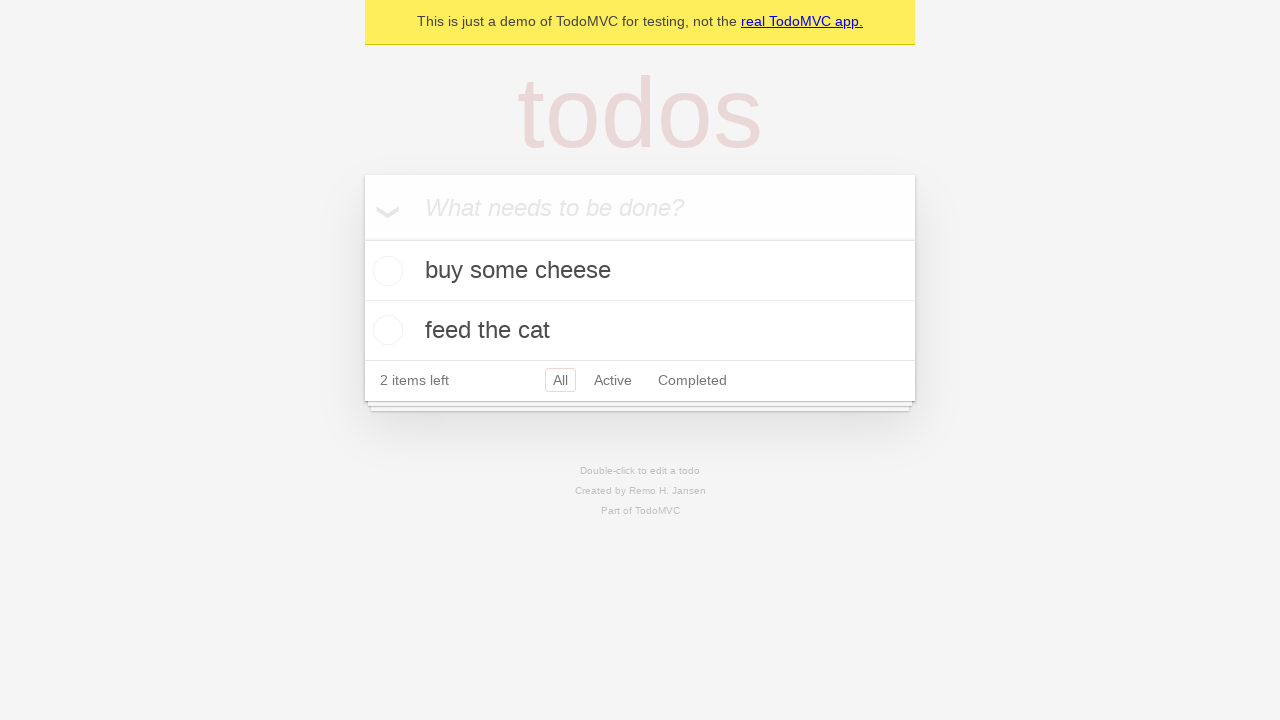

Filled third todo item with 'book a doctors appointment' on .new-todo
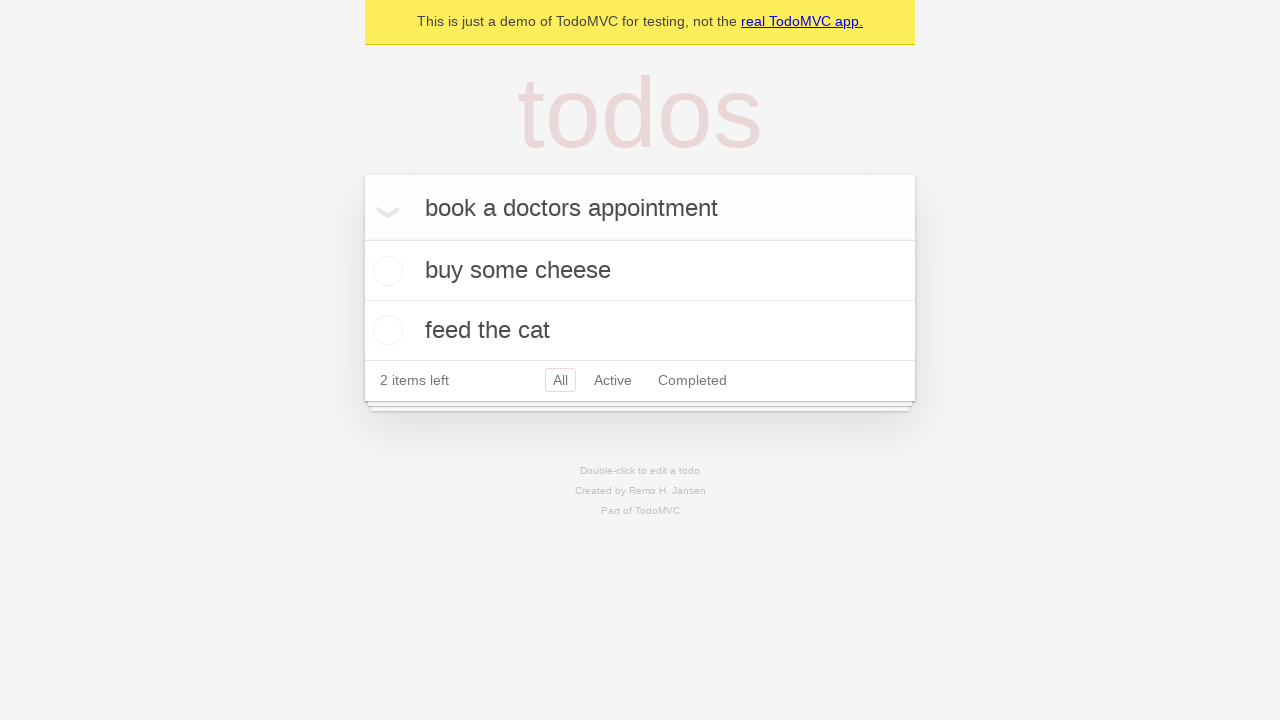

Pressed Enter to add third todo item on .new-todo
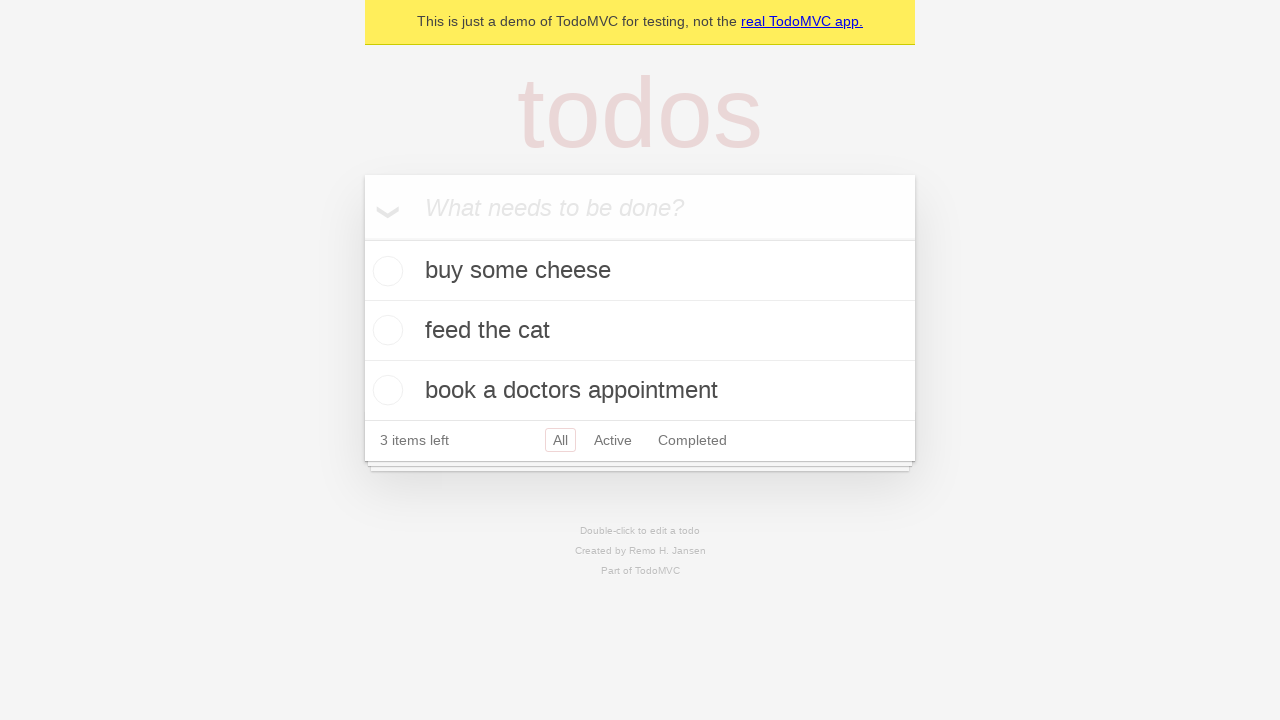

All three todo items loaded in the list
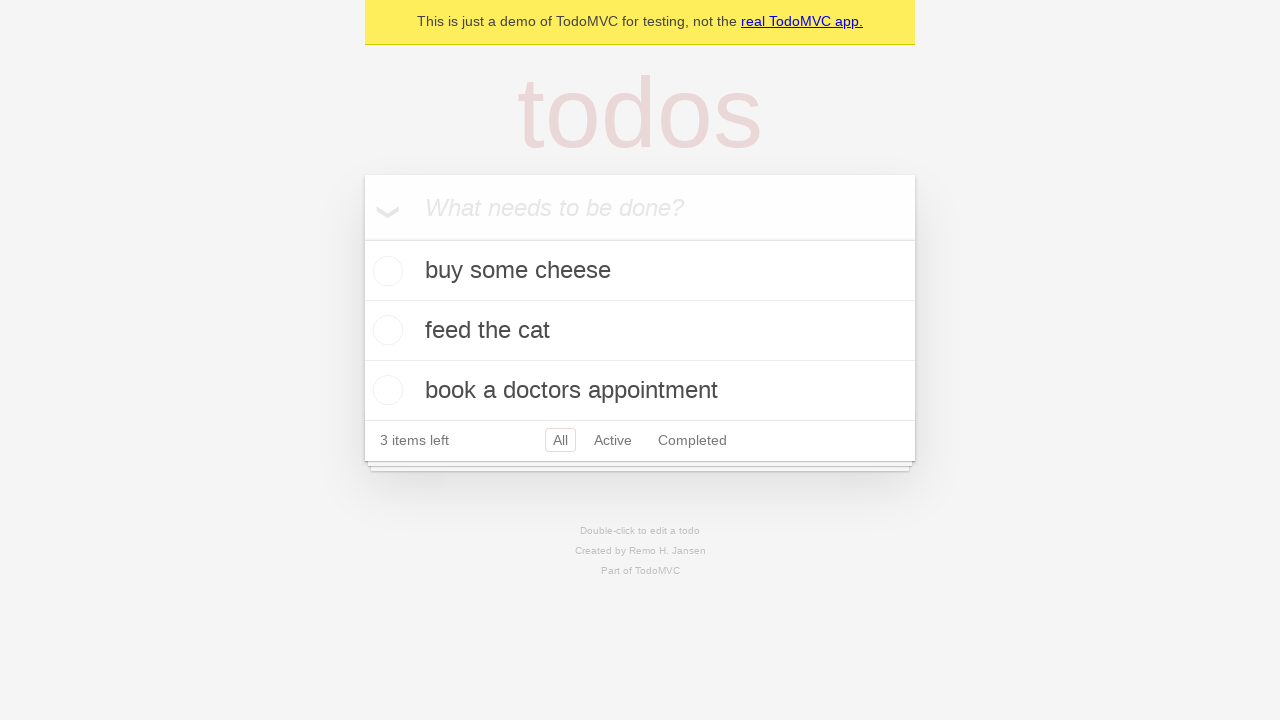

Checked toggle-all to mark all items as complete at (362, 238) on .toggle-all
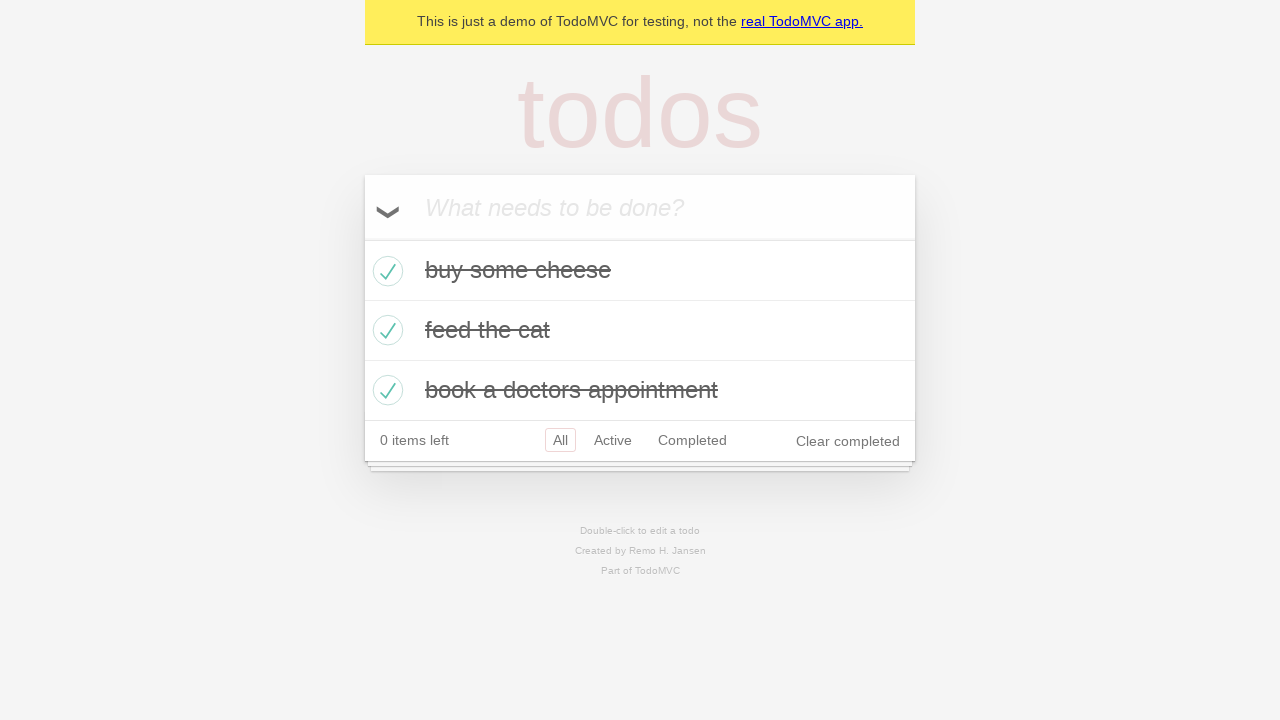

Unchecked toggle-all to clear the complete state of all items at (362, 238) on .toggle-all
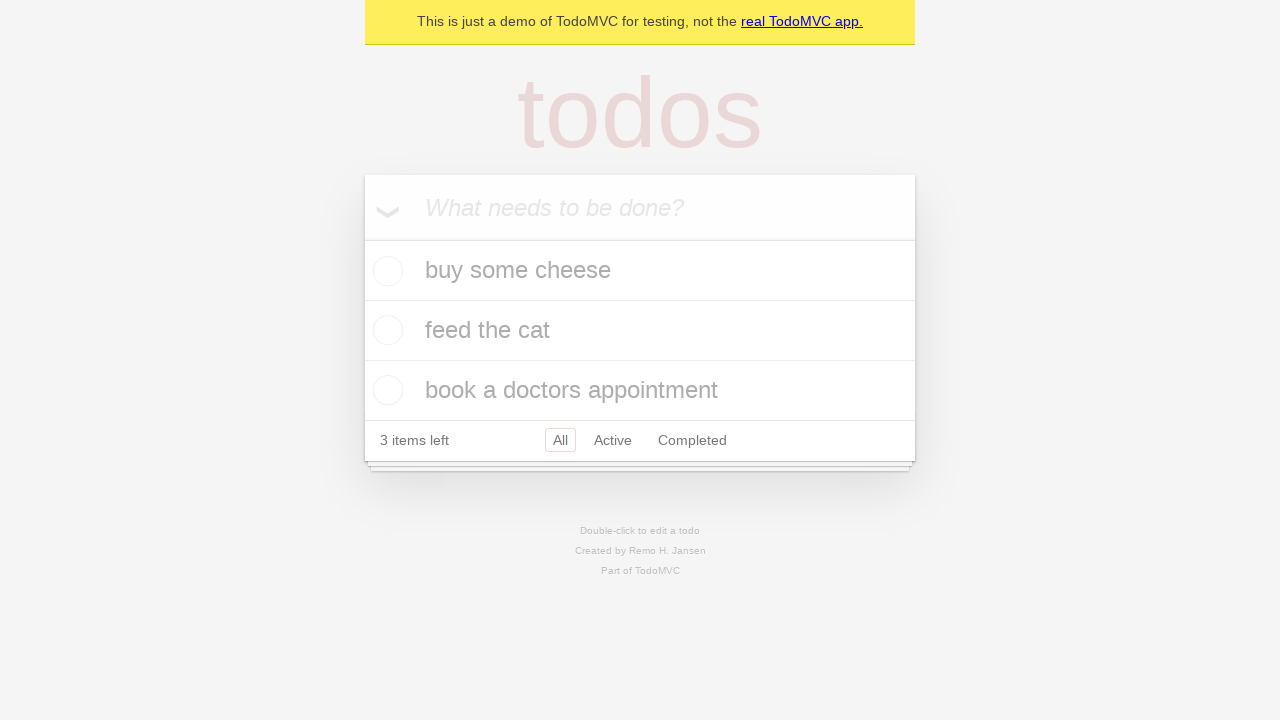

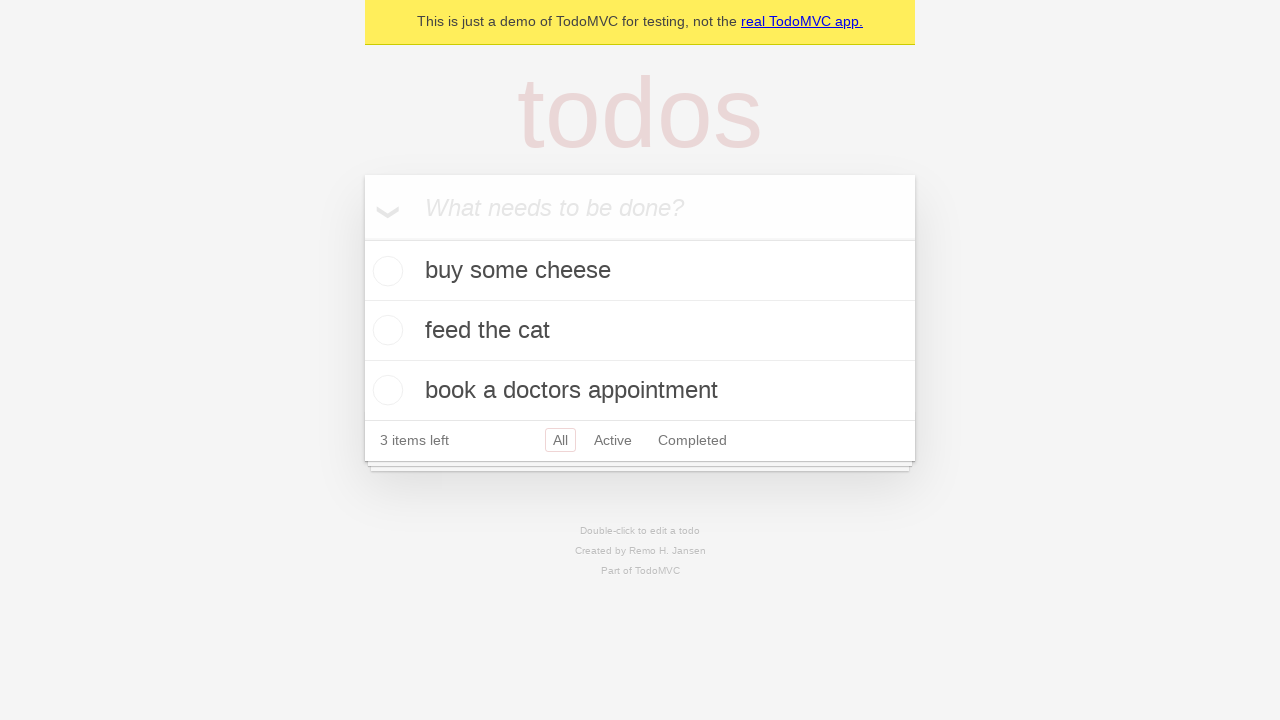